Tests radio button functionality by verifying radio buttons are displayed, can be clicked and selected, and are enabled

Starting URL: https://formy-project.herokuapp.com/radiobutton

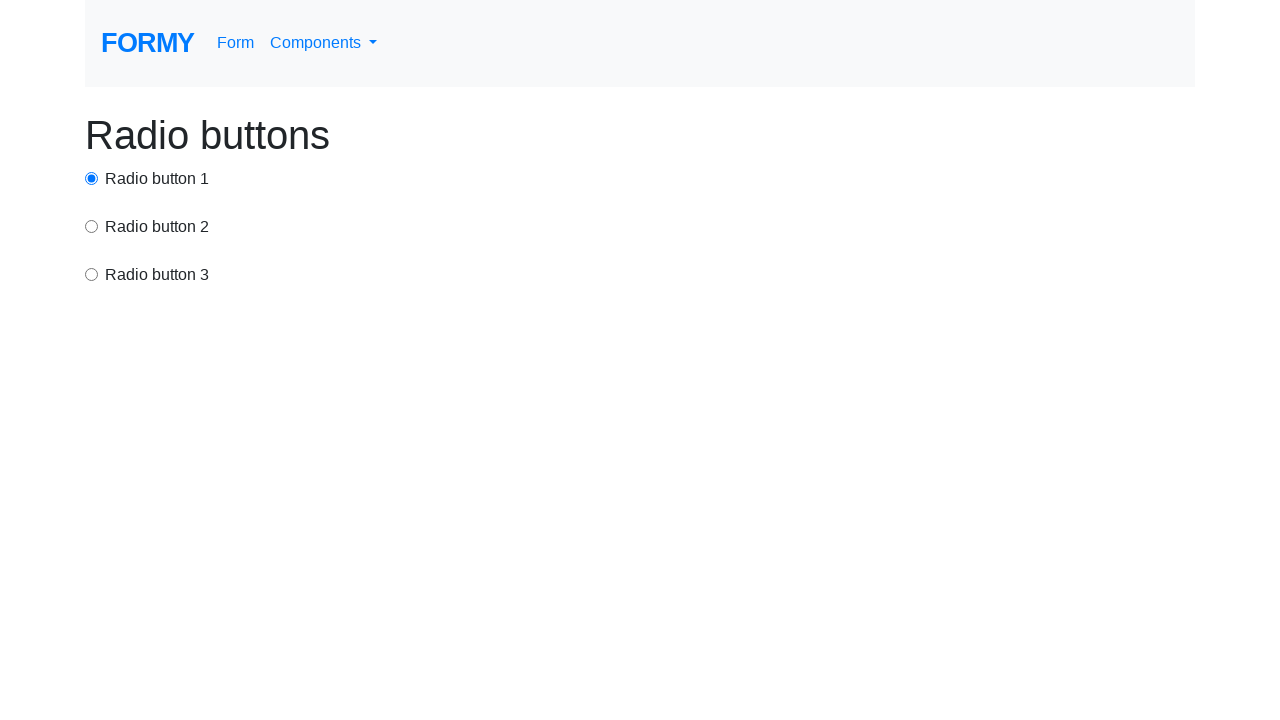

Located radio button 1 by ID
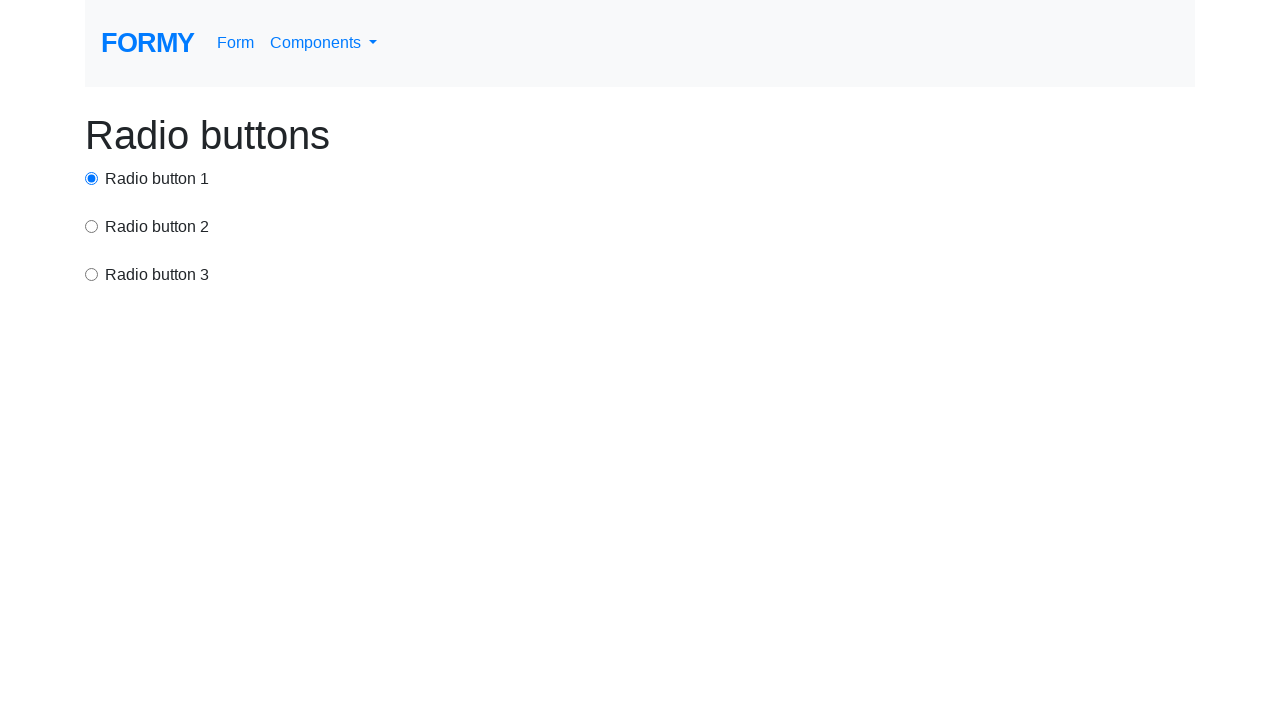

Verified radio button 1 is visible
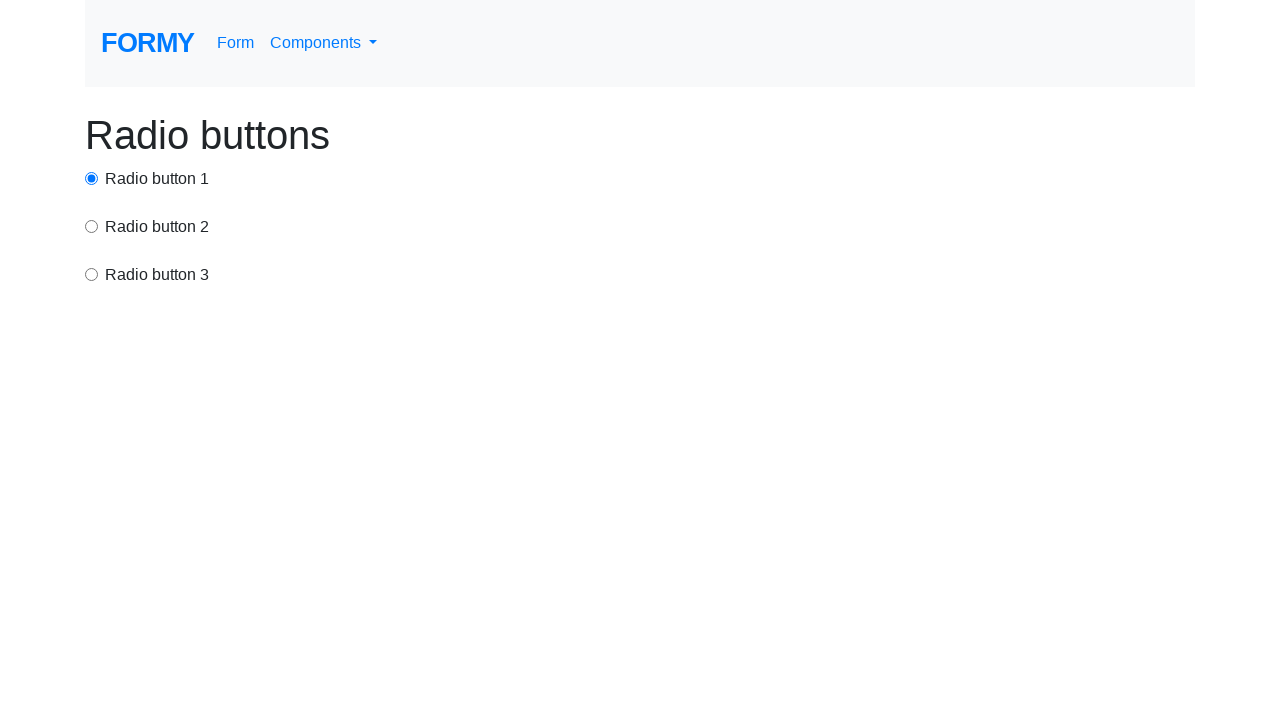

Located radio button 2 by name attribute
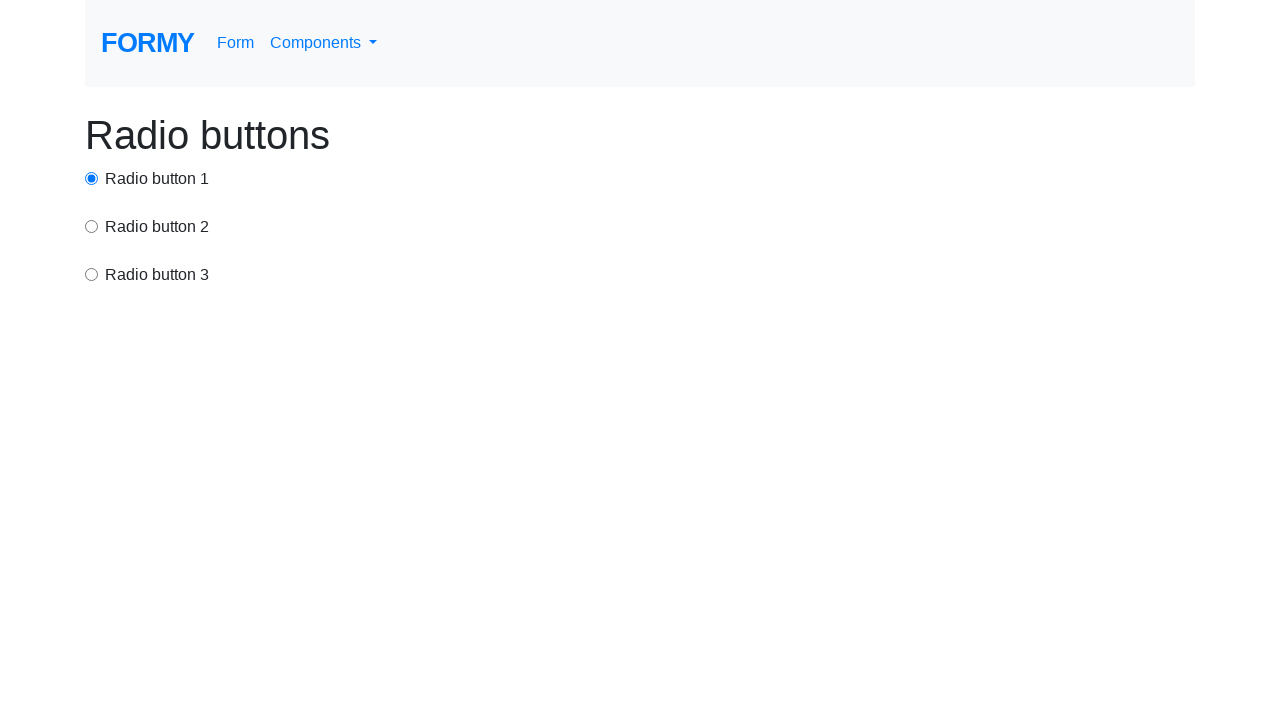

Clicked radio button 2 at (92, 178) on input[name='exampleRadios'] >> nth=0
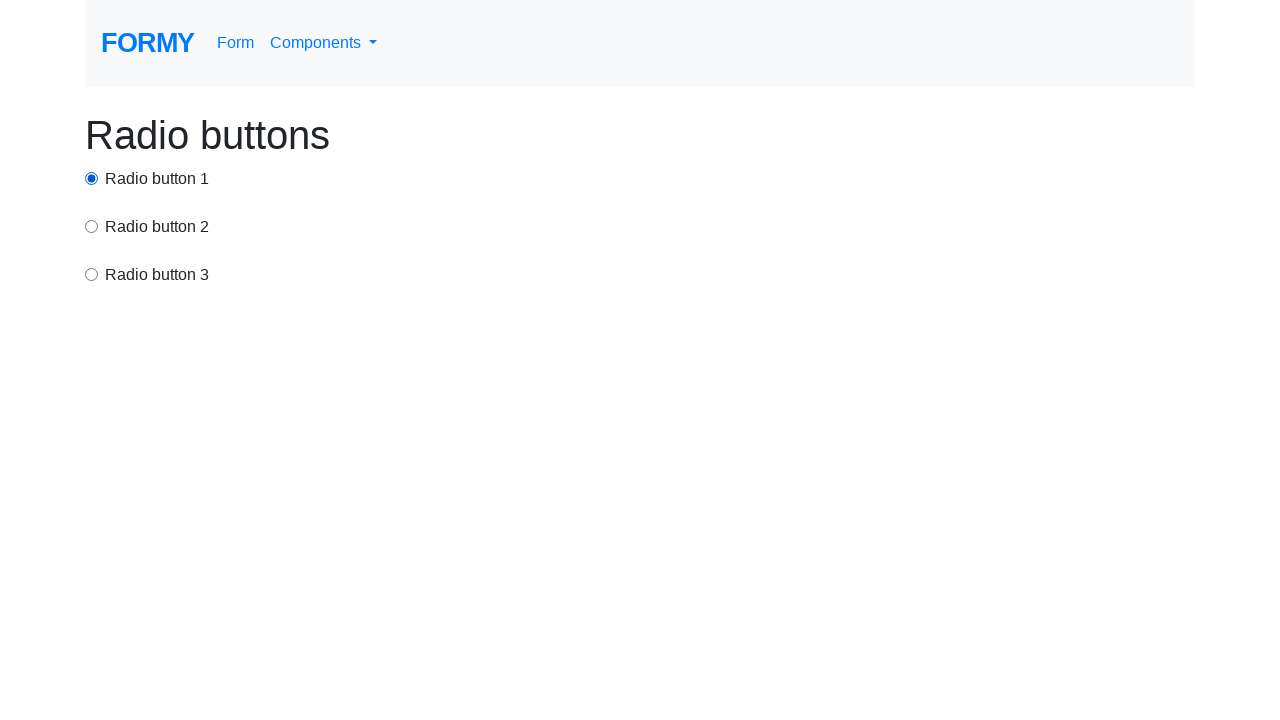

Verified radio button 2 is selected/checked
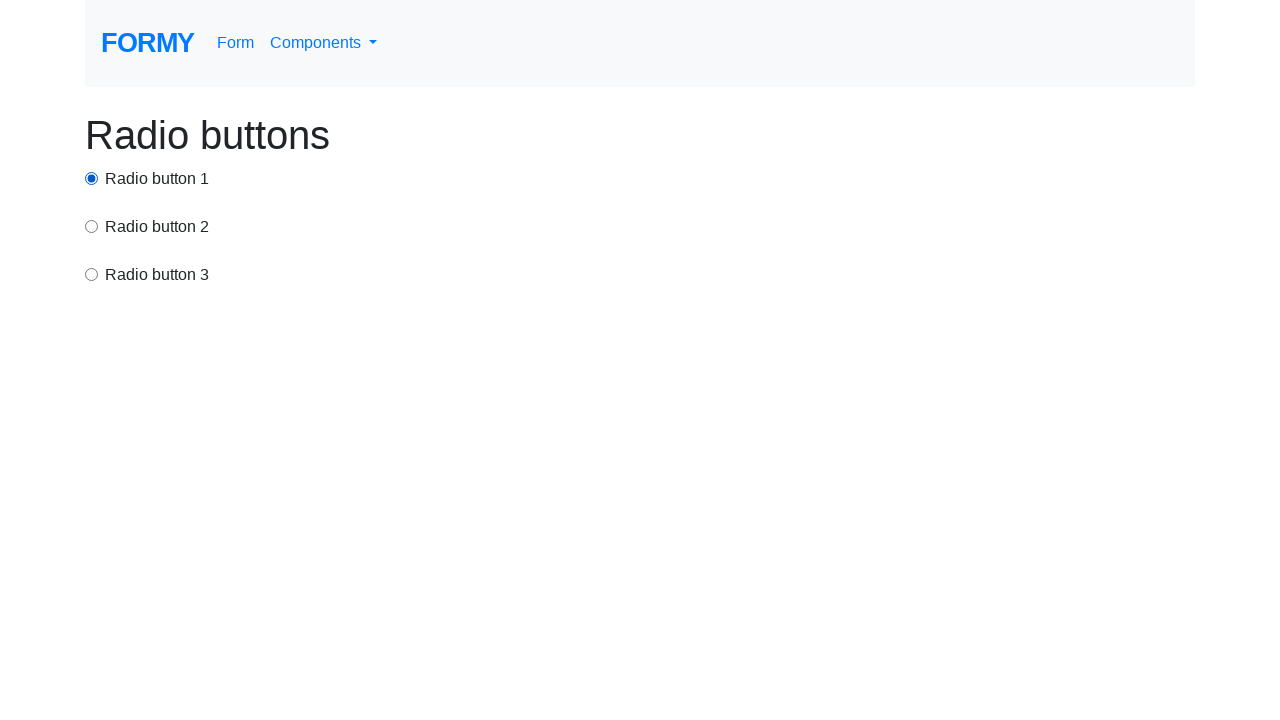

Located radio button 3 by CSS class selector
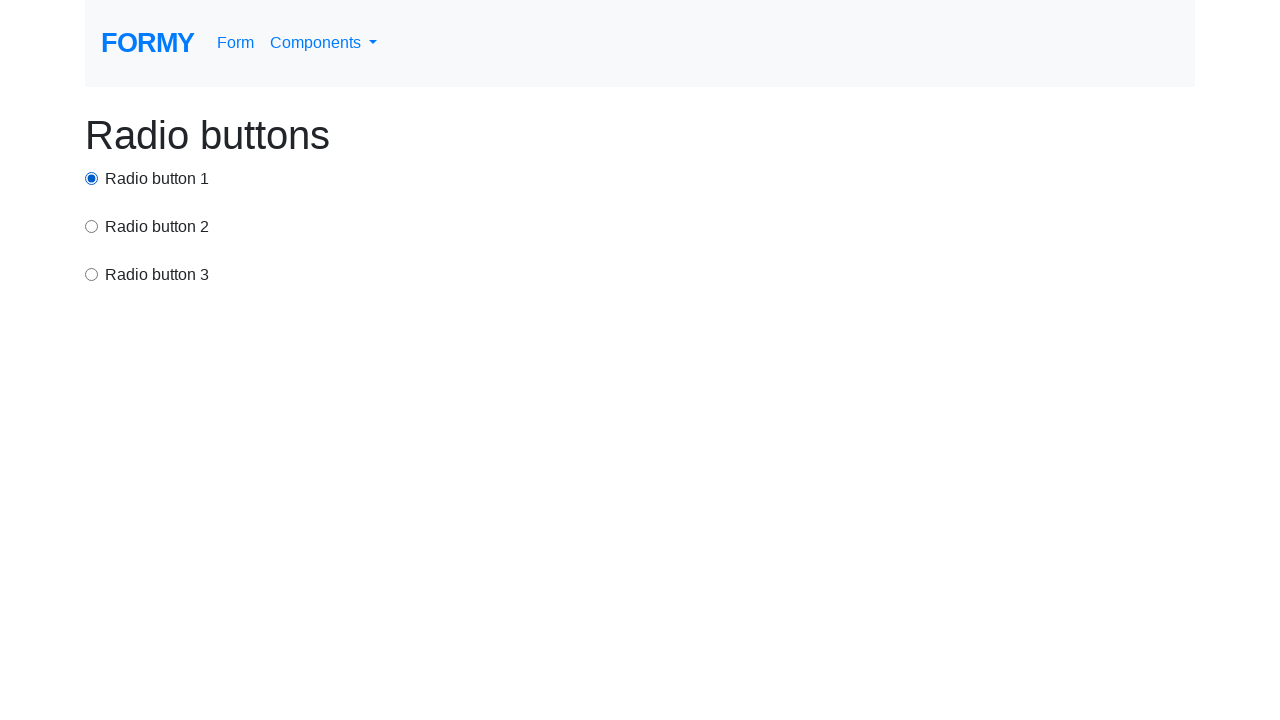

Verified radio button 3 is enabled
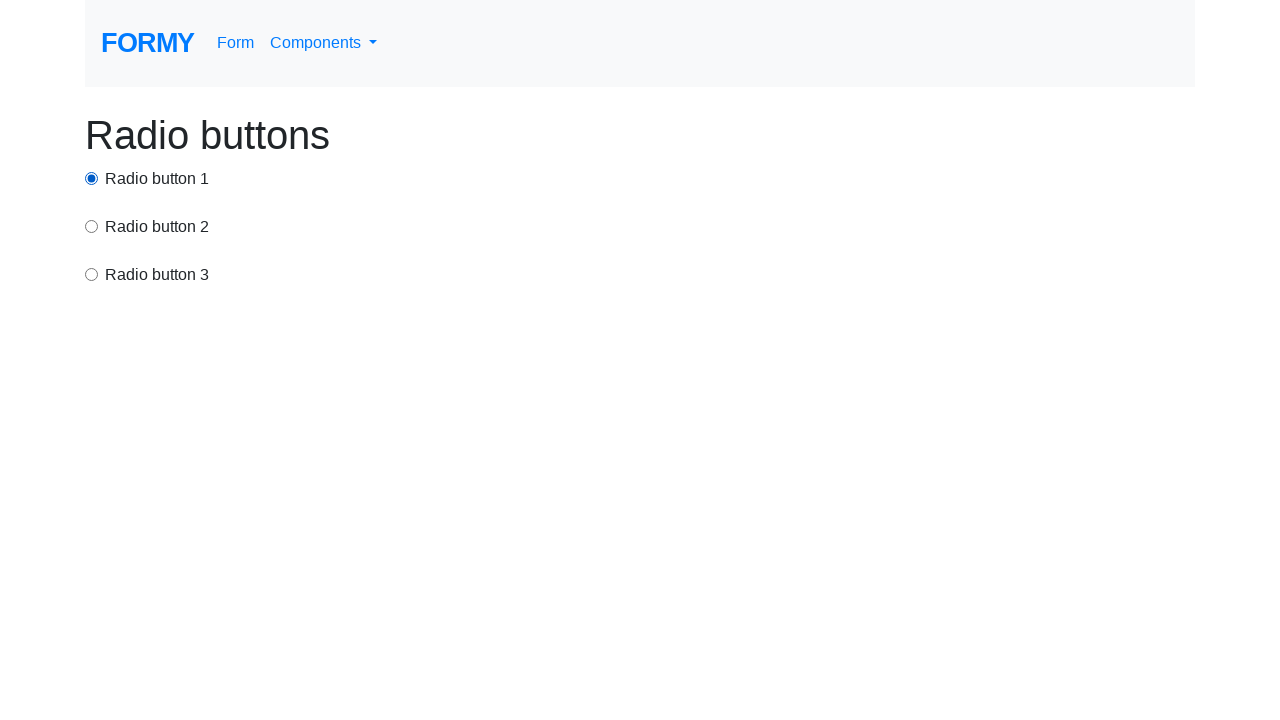

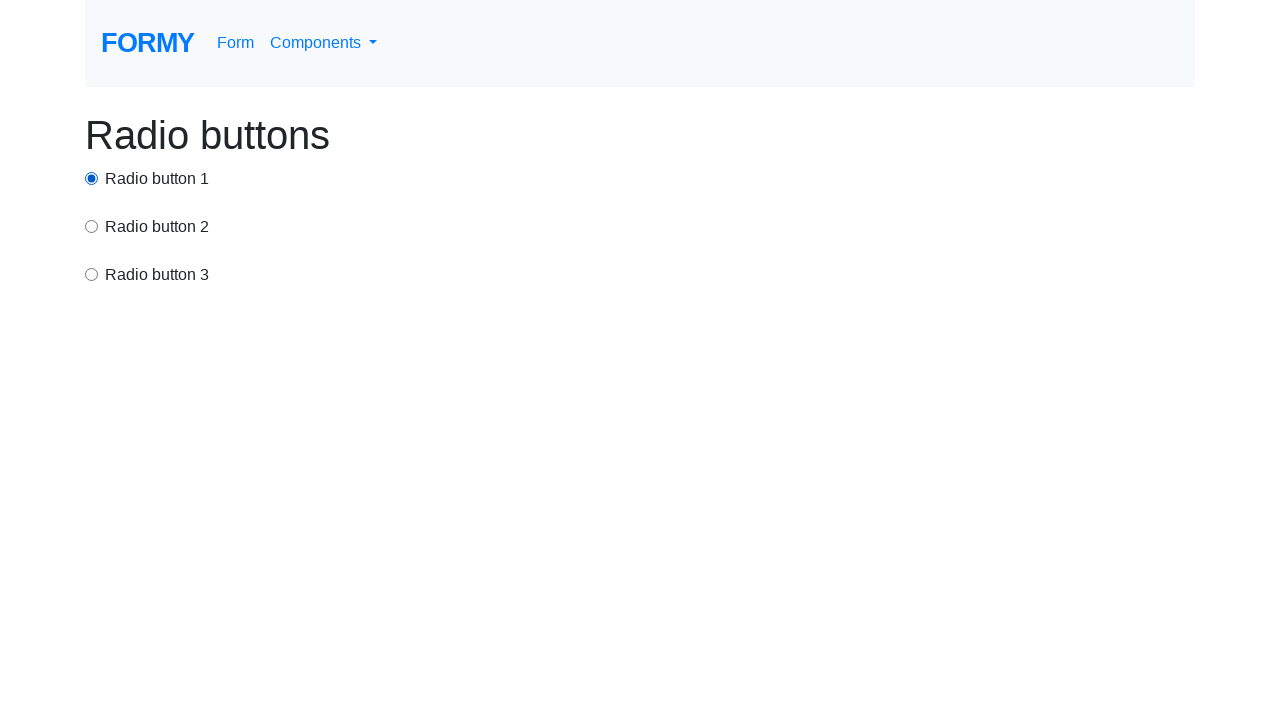